Tests handling a prompt dialog by navigating to the prompt tab, entering text into the prompt, accepting it, and verifying the result message

Starting URL: https://demo.automationtesting.in/Alerts.html

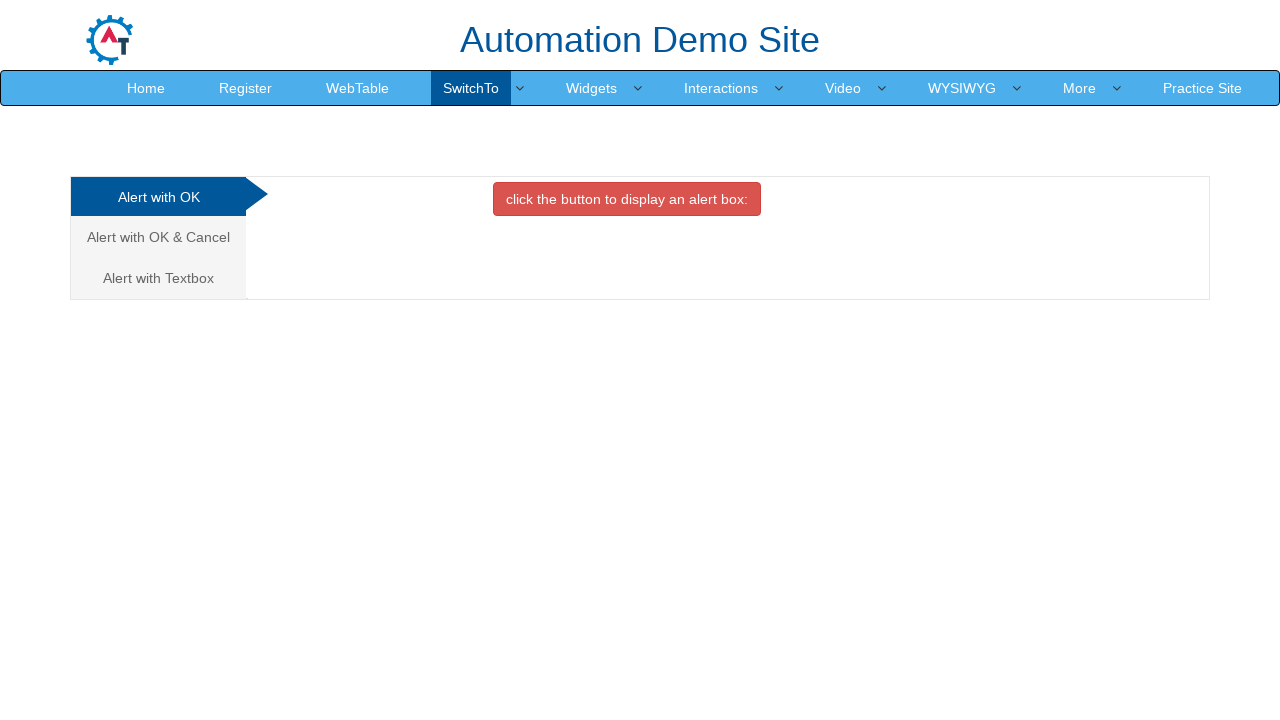

Set up dialog handler to accept prompt with text 'Automation Tester'
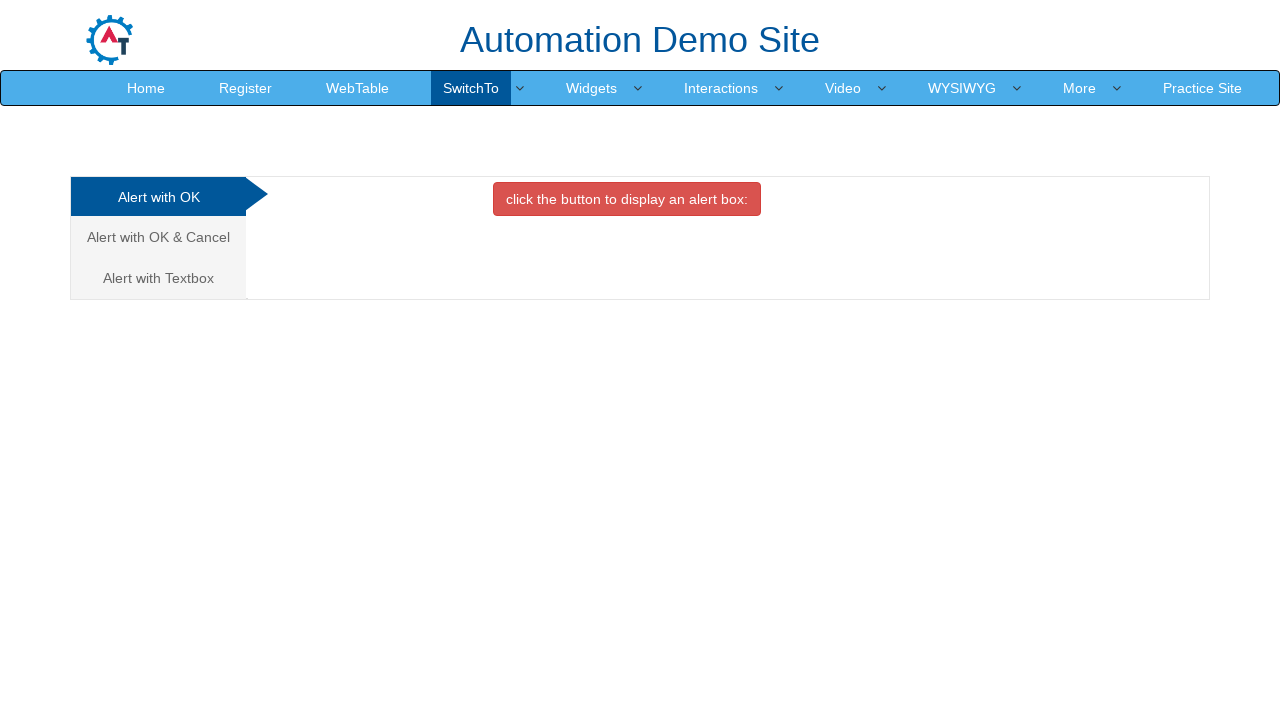

Clicked on the third tab (Alert with Textbox) at (158, 278) on (//a[@class='analystic'])[3]
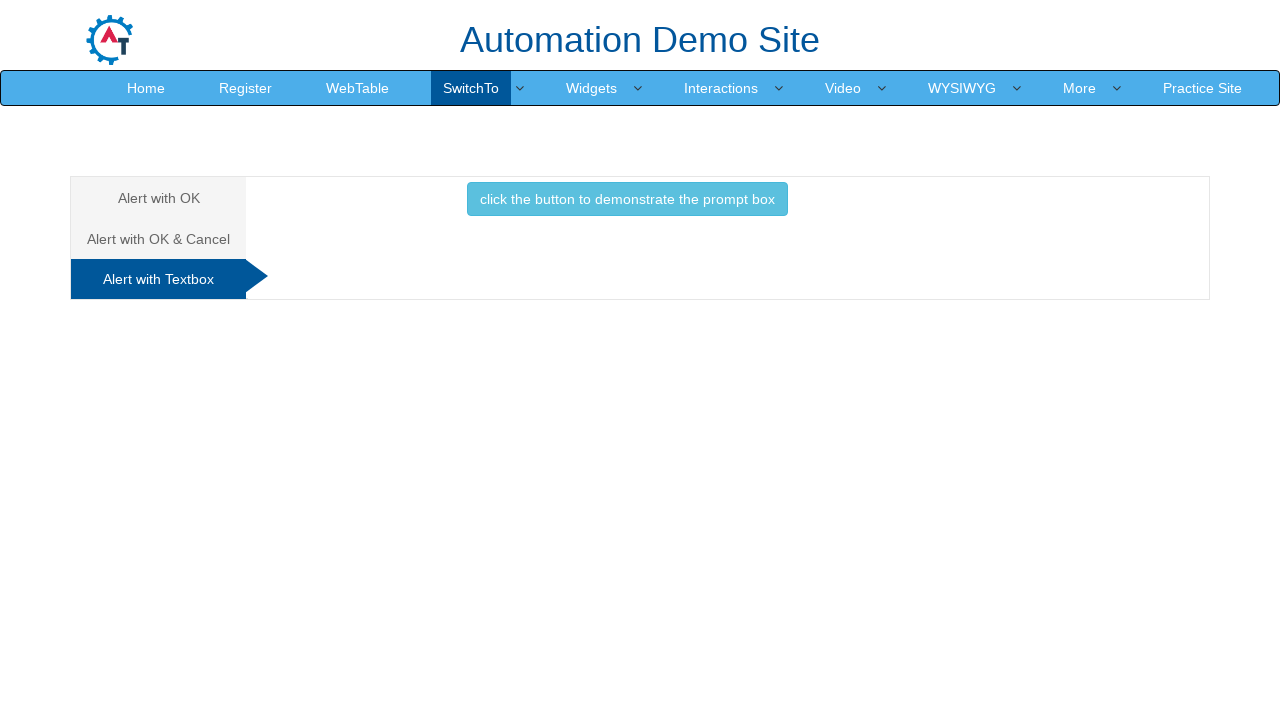

Clicked button to trigger prompt dialog at (627, 199) on button.btn.btn-info
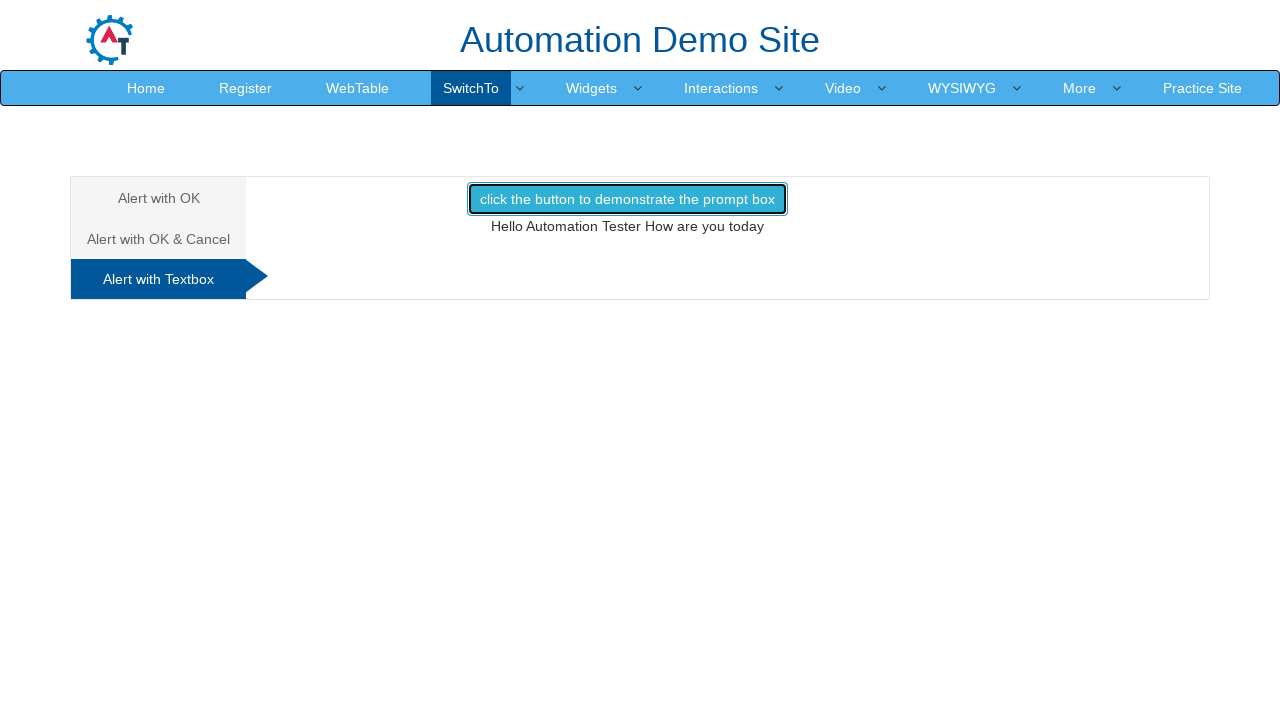

Verified result message 'Hello Automation Tester' is displayed
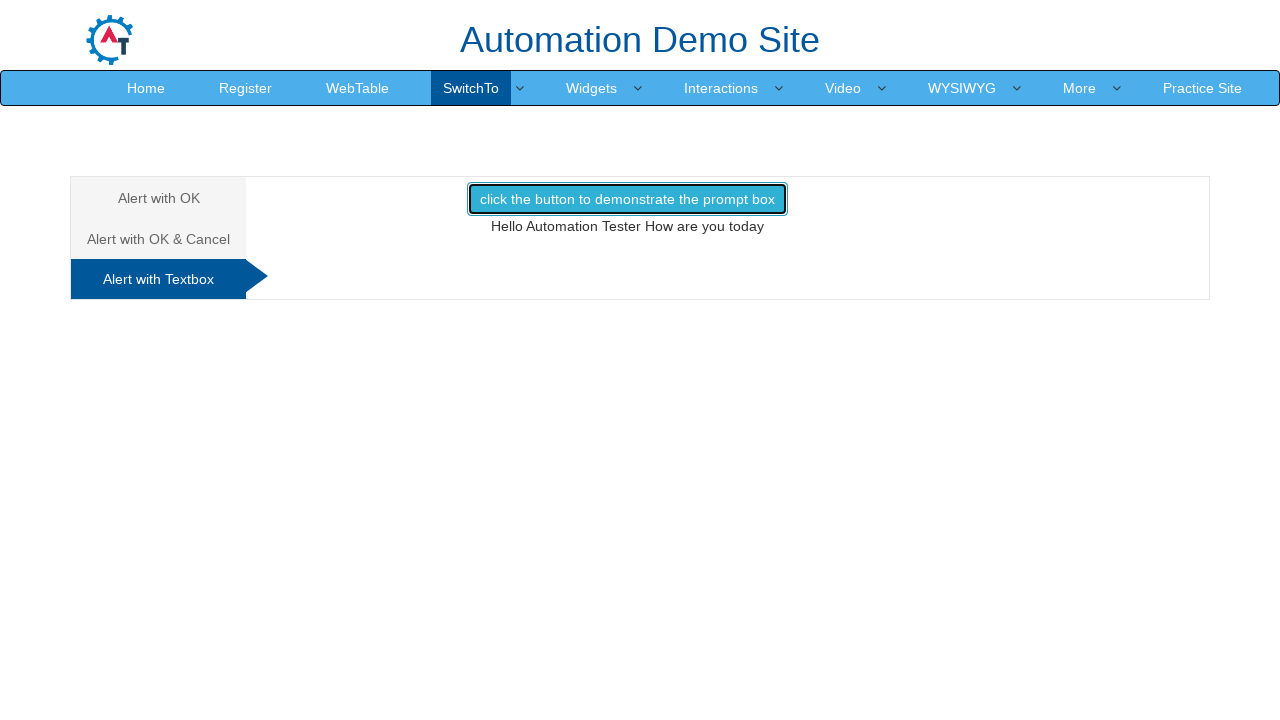

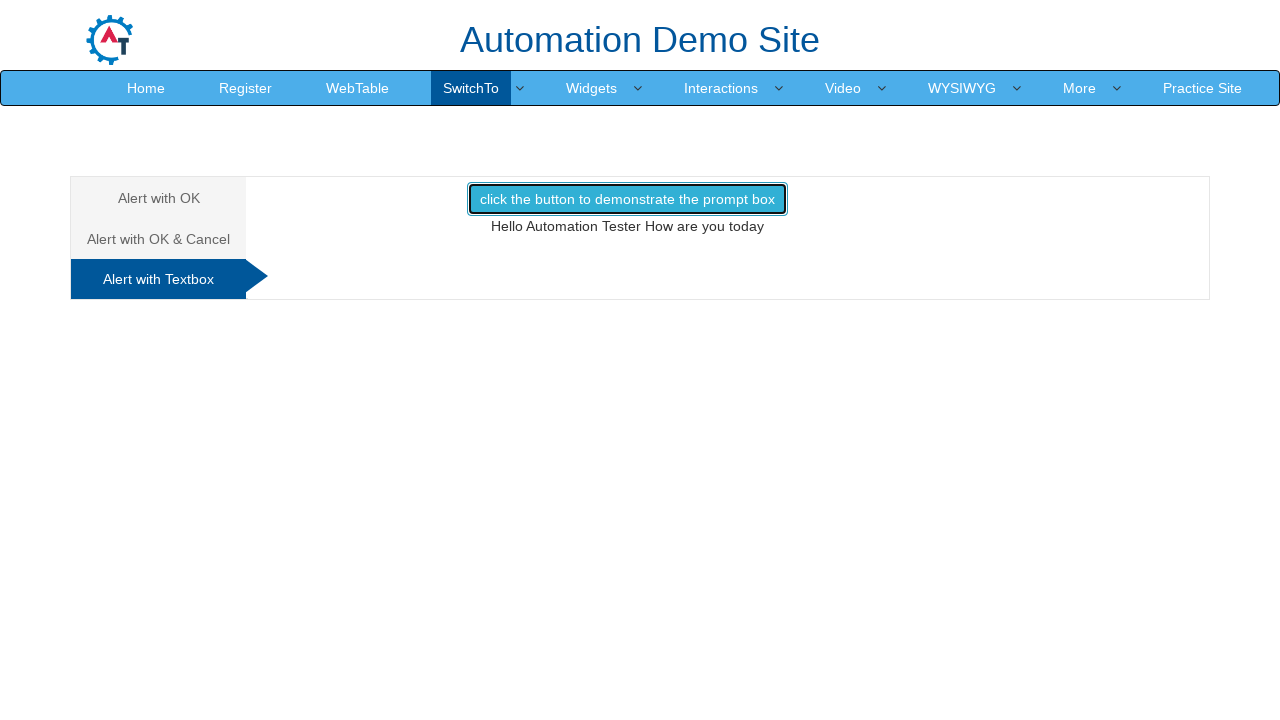